Tests keyboard interactions by typing text with shift key pressed in a form field, then performs a right-click context menu action on a download link

Starting URL: https://awesomeqa.com/practice.html

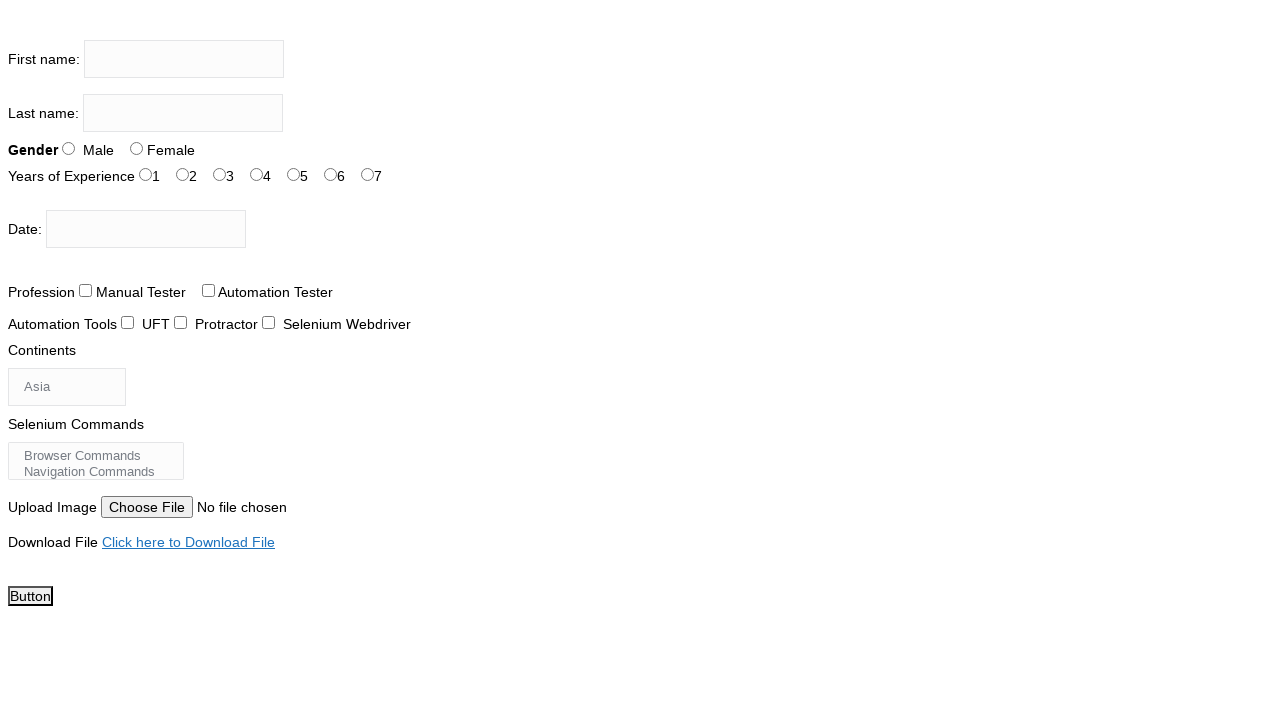

Located the first name input field
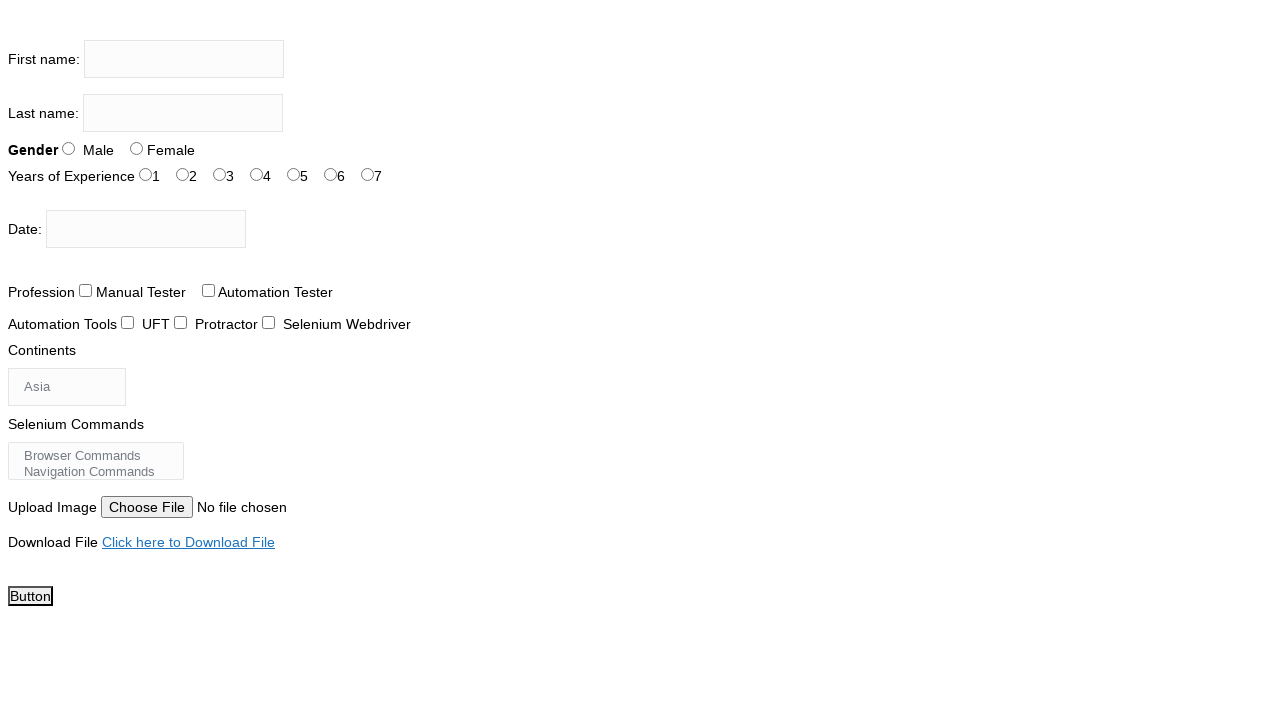

Pressed Shift key down
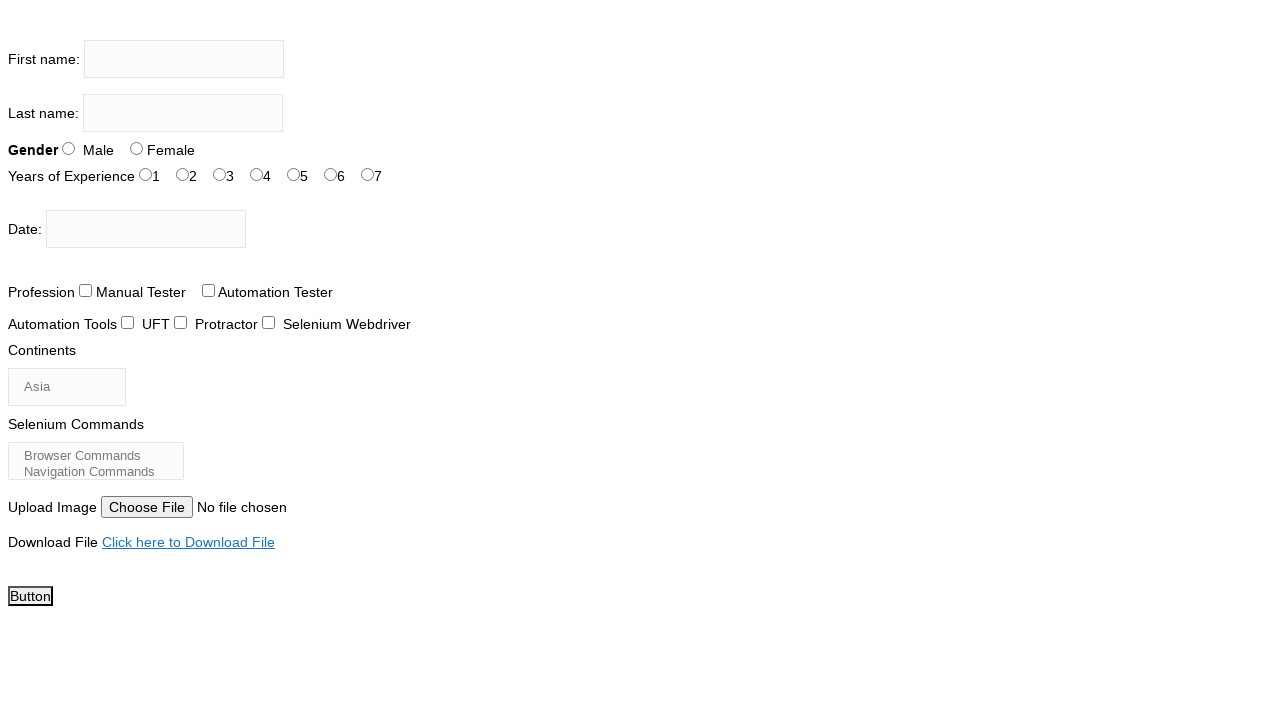

Typed 'thetestingacademy' with shift key pressed in first name field on input[name='firstname']
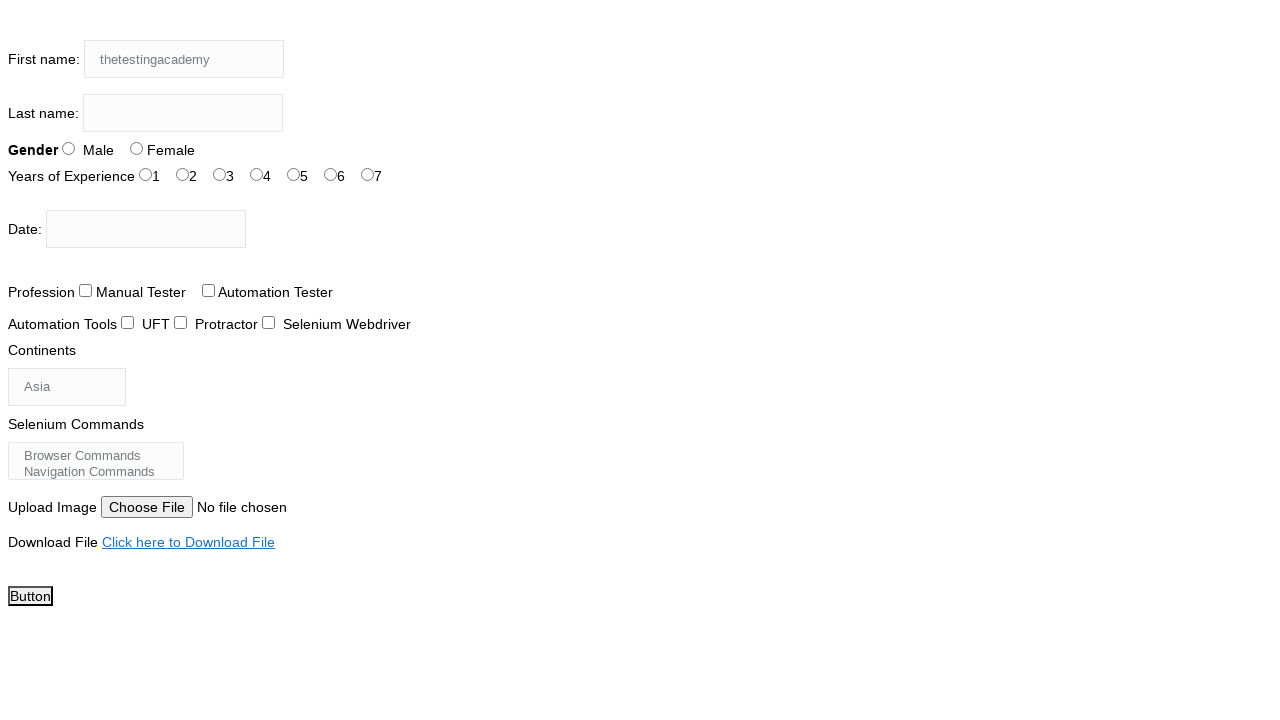

Released Shift key
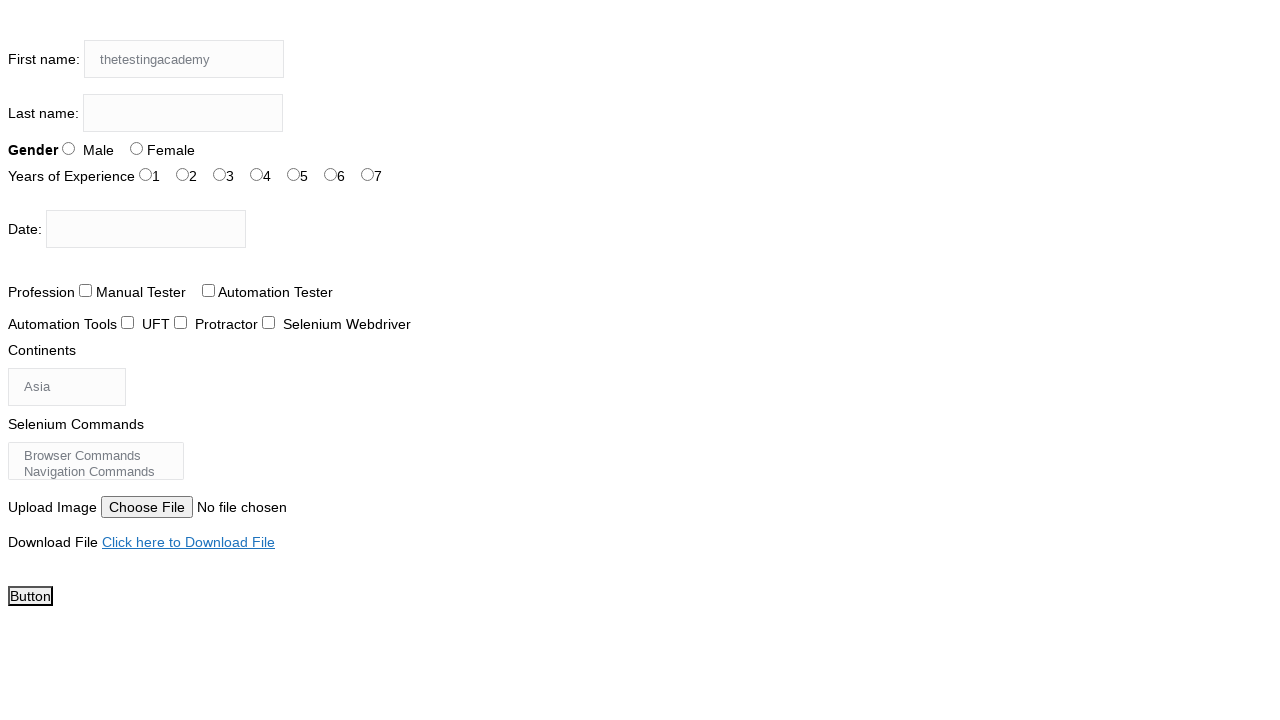

Located the download link element
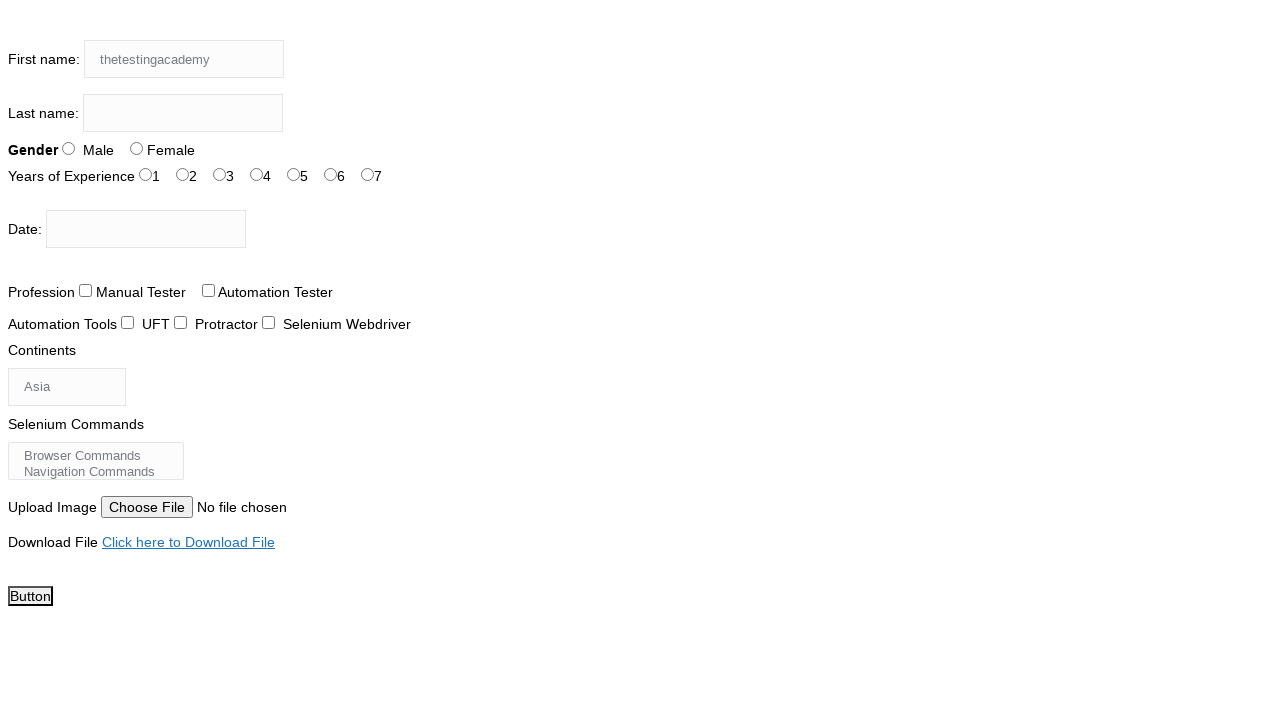

Right-clicked on the download link to open context menu at (188, 542) on xpath=//a[contains(text(),'Click here to Download File')]
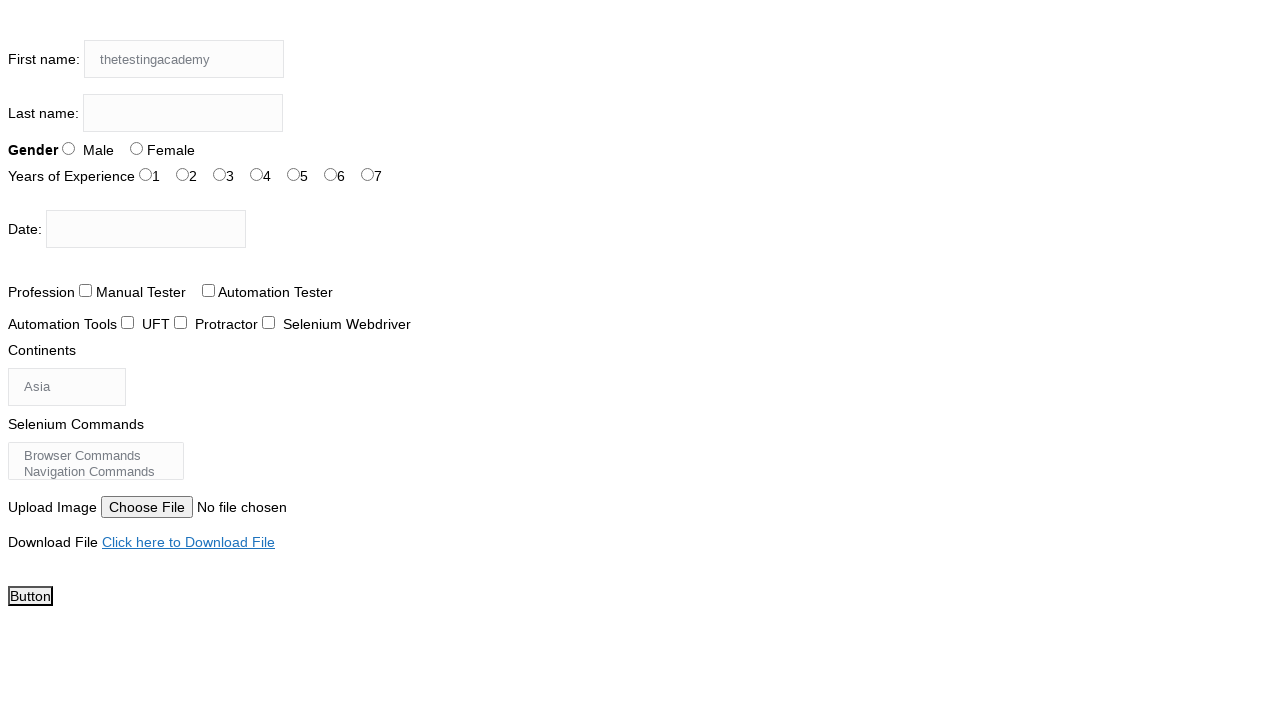

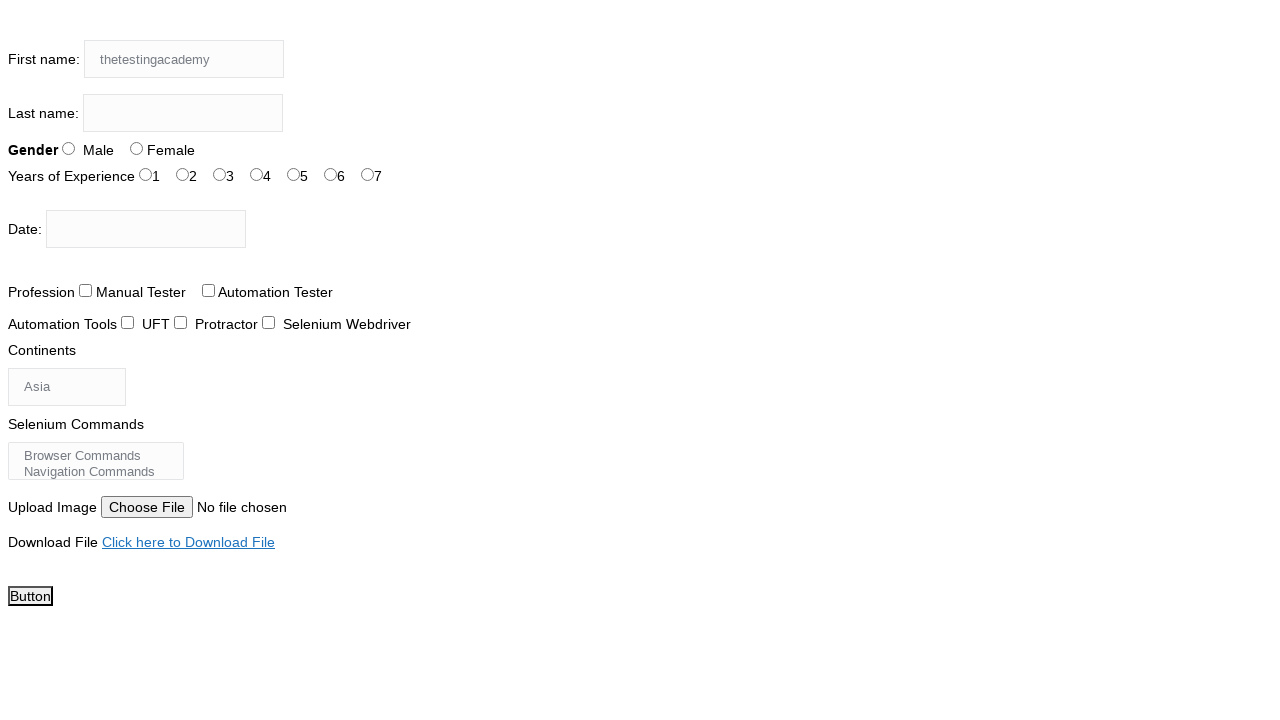